Tests the selection state of radio buttons and checkboxes by verifying initial unselected state, clicking to select them, verifying selected state, and then toggling the checkbox off again.

Starting URL: https://automationfc.github.io/basic-form/index.html

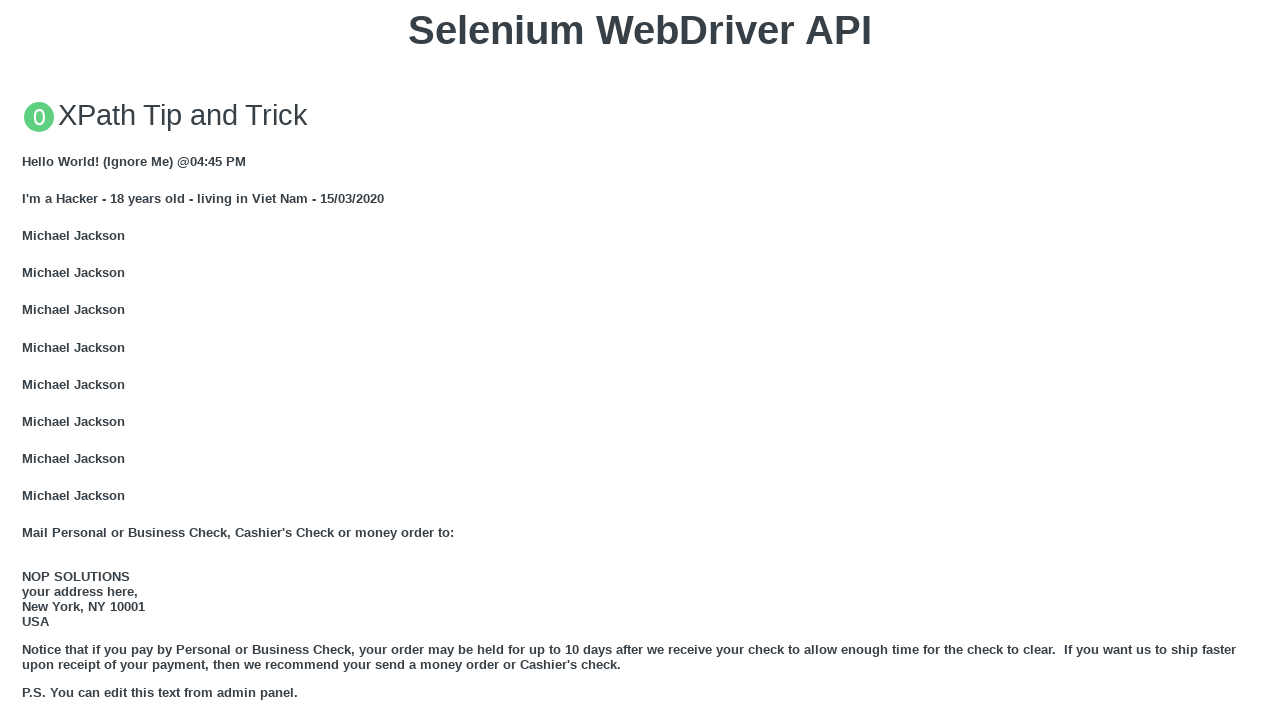

Reloaded the page
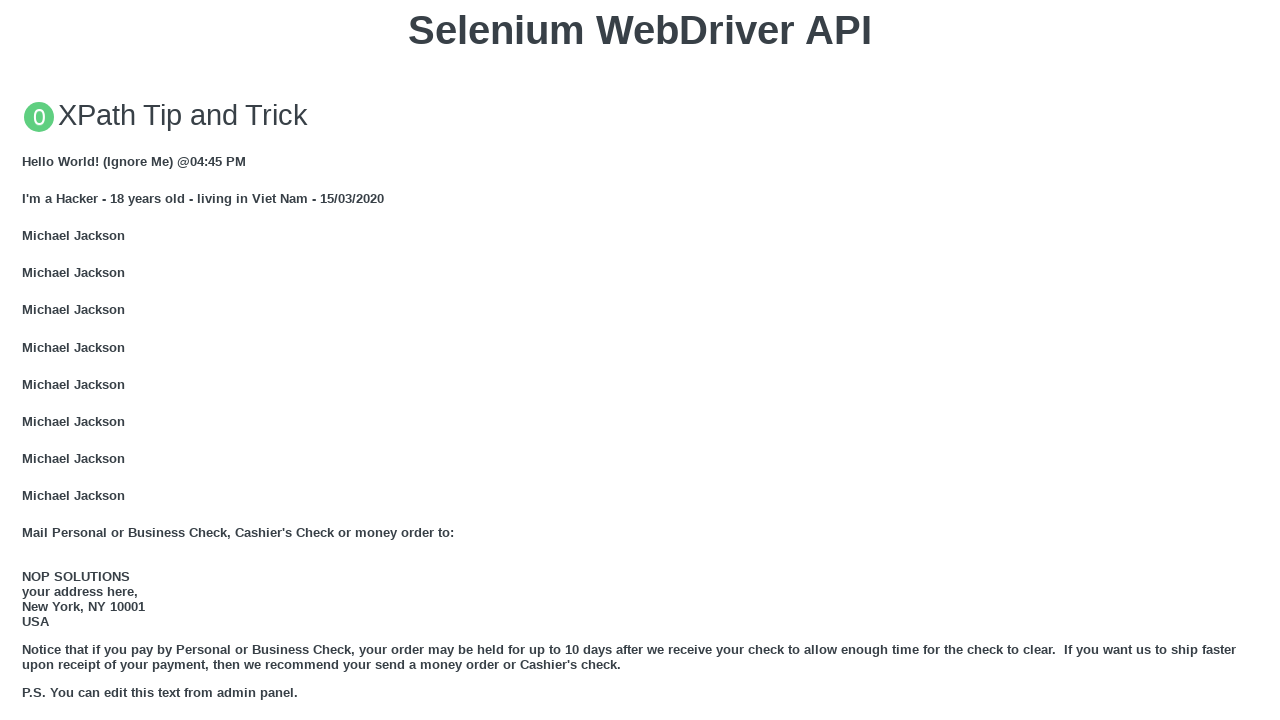

Verified radio button 'under_18' is not checked initially
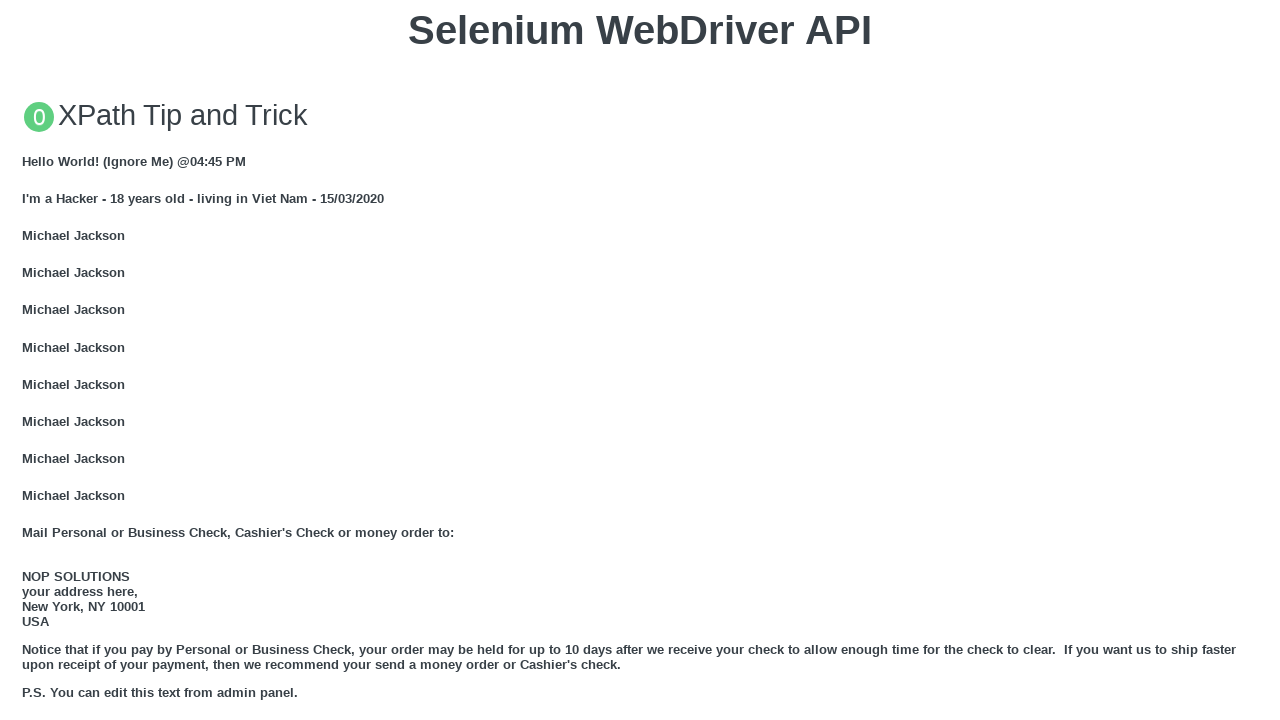

Verified checkbox 'java' is not checked initially
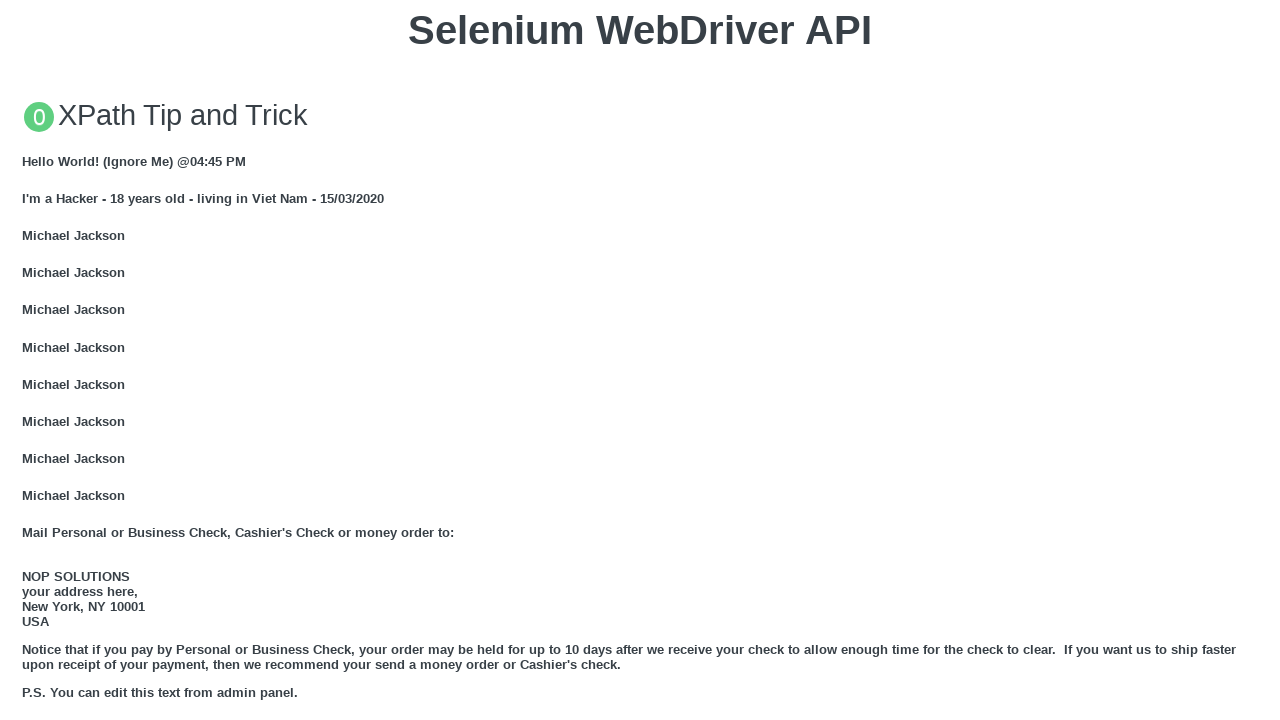

Clicked radio button 'under_18' to select it at (28, 360) on input#under_18
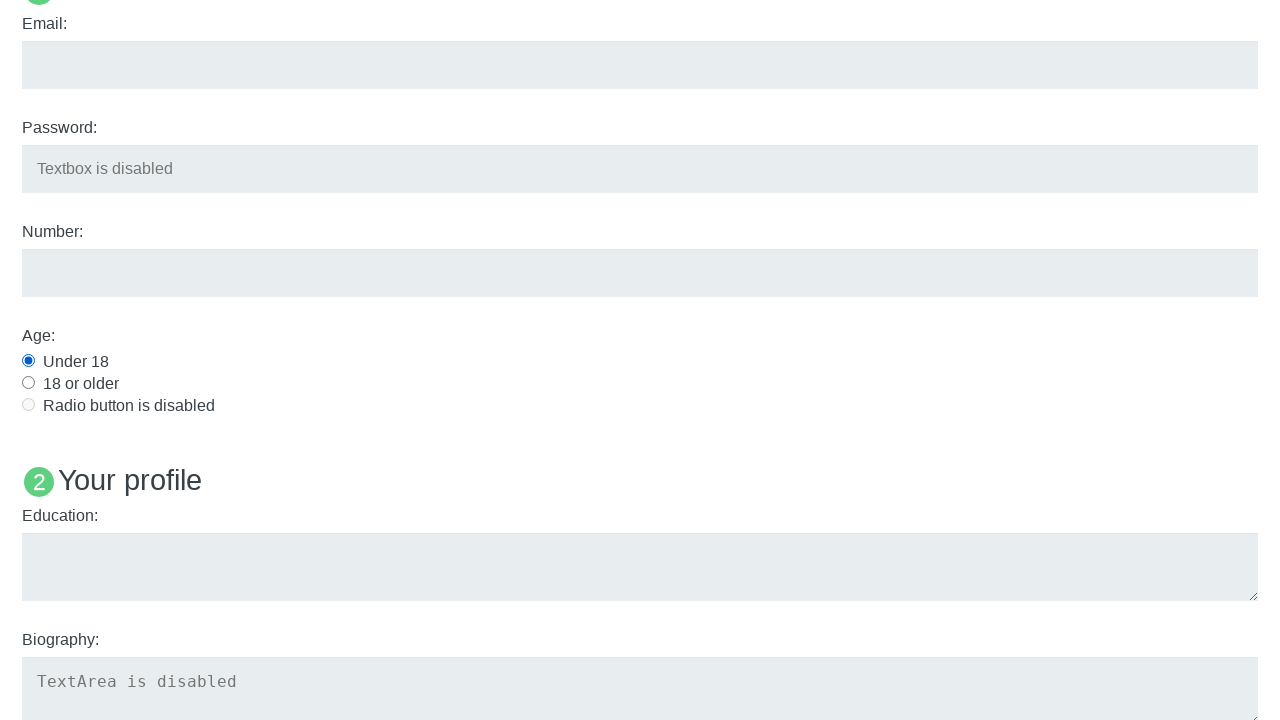

Clicked checkbox 'java' to select it at (28, 361) on input#java
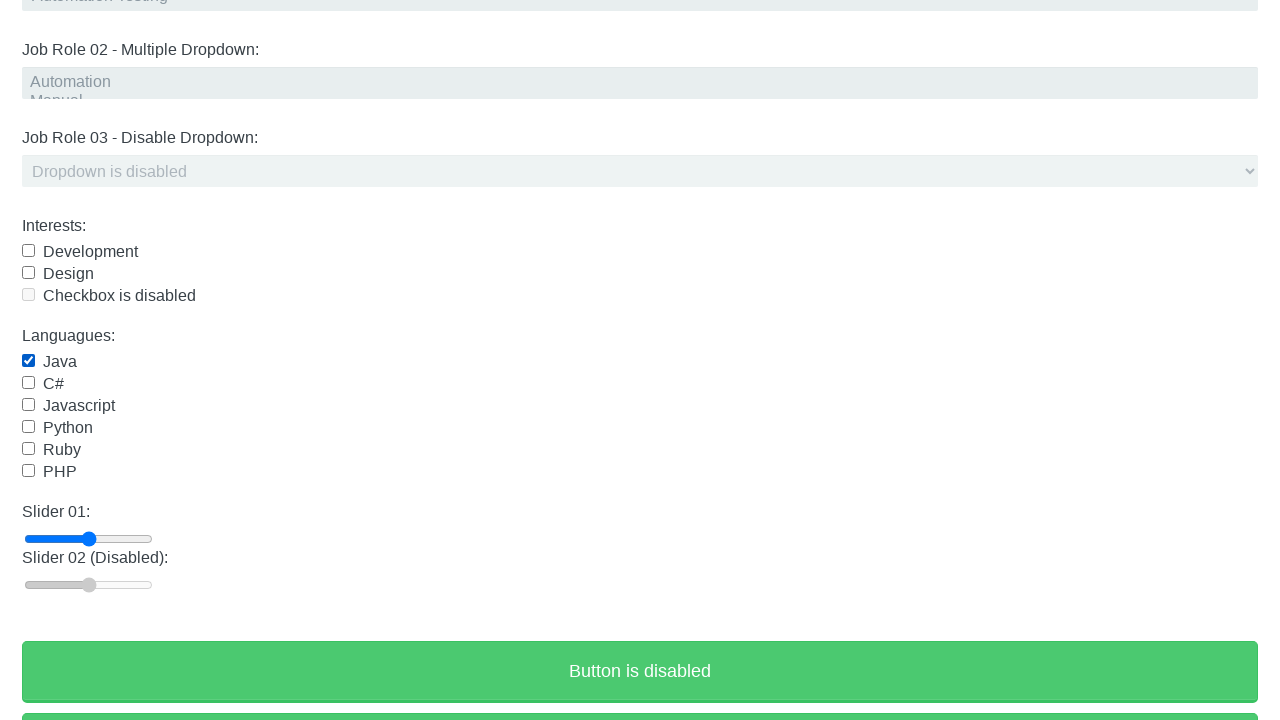

Verified radio button 'under_18' is now checked
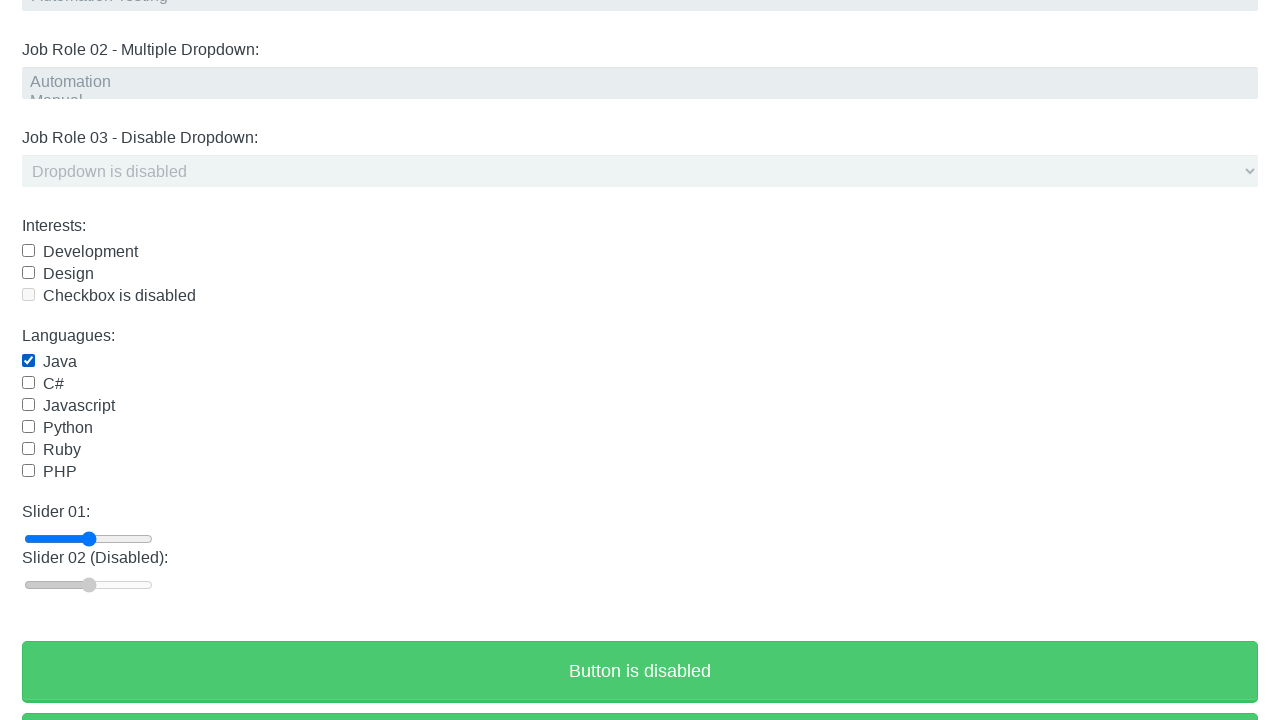

Verified checkbox 'java' is now checked
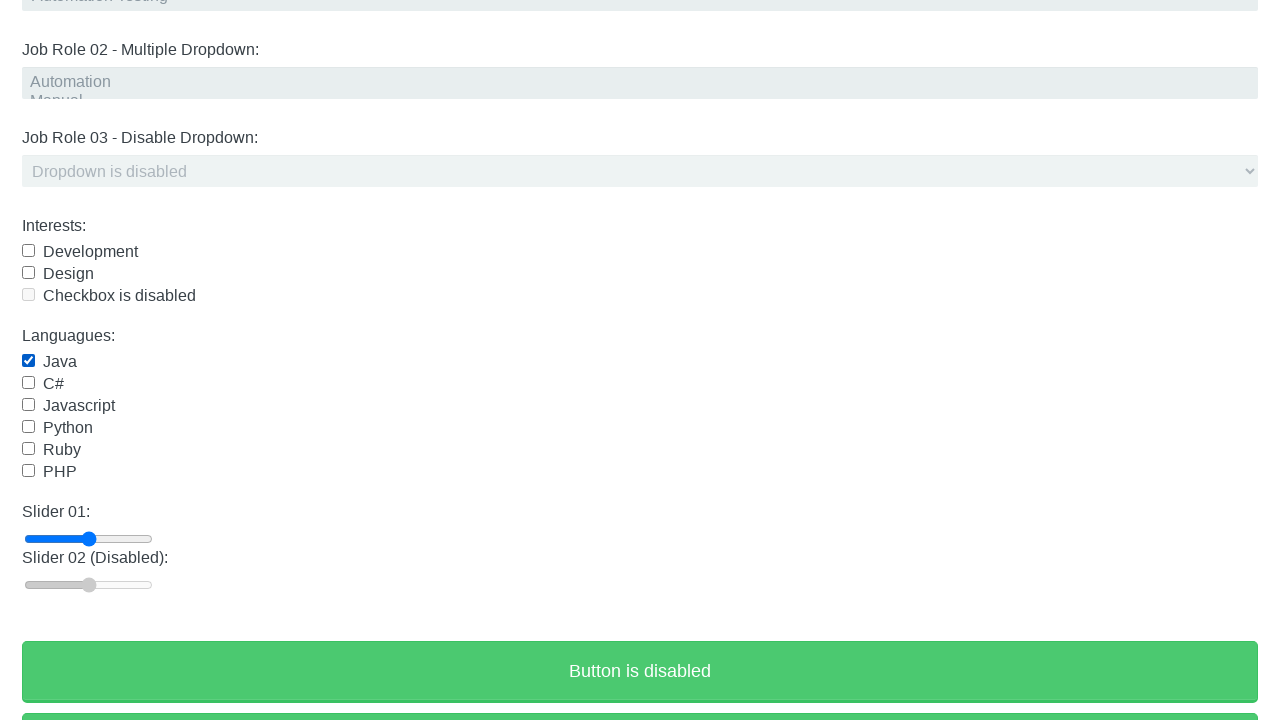

Clicked checkbox 'java' to deselect it at (28, 361) on input#java
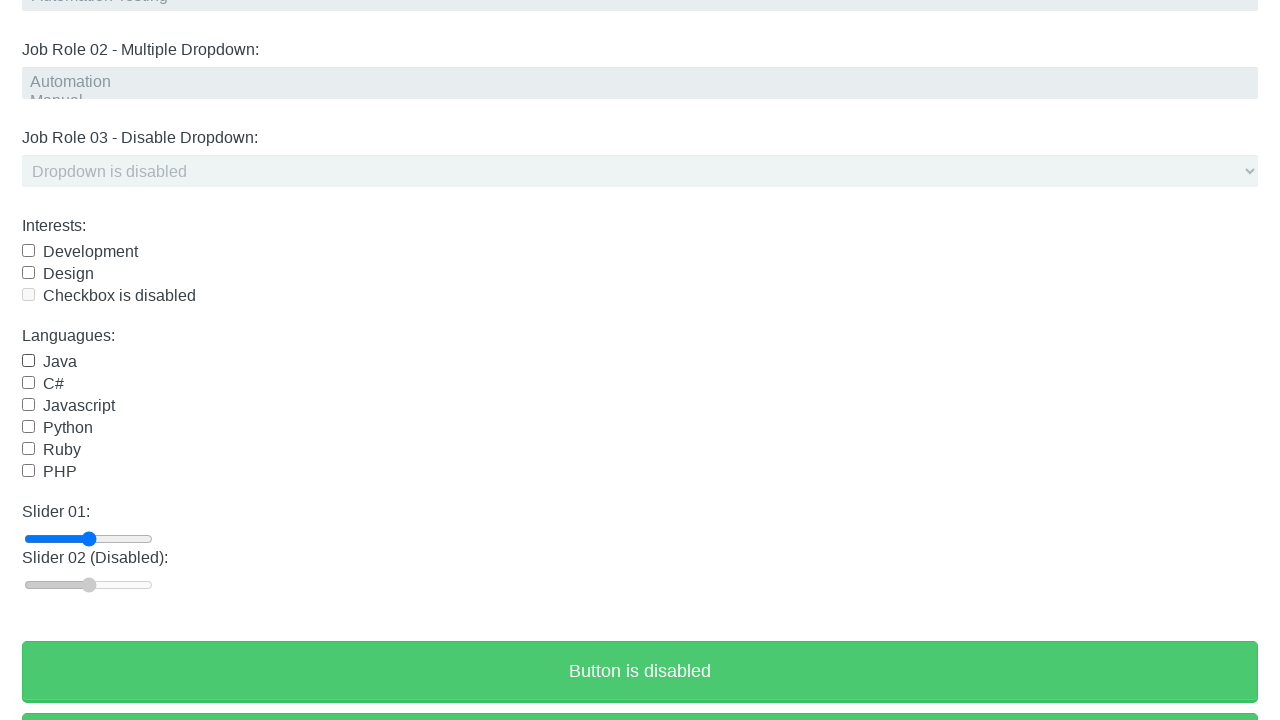

Verified checkbox 'java' is now unchecked
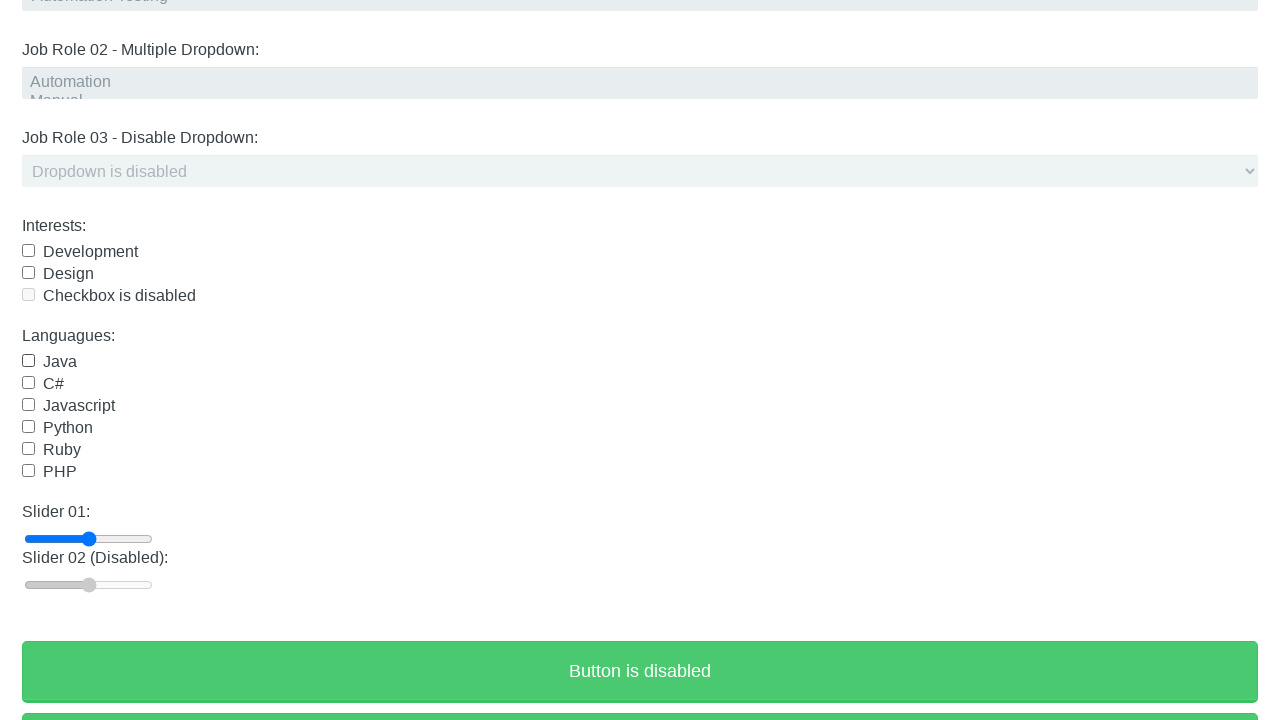

Clicked radio button 'under_18' again at (28, 360) on input#under_18
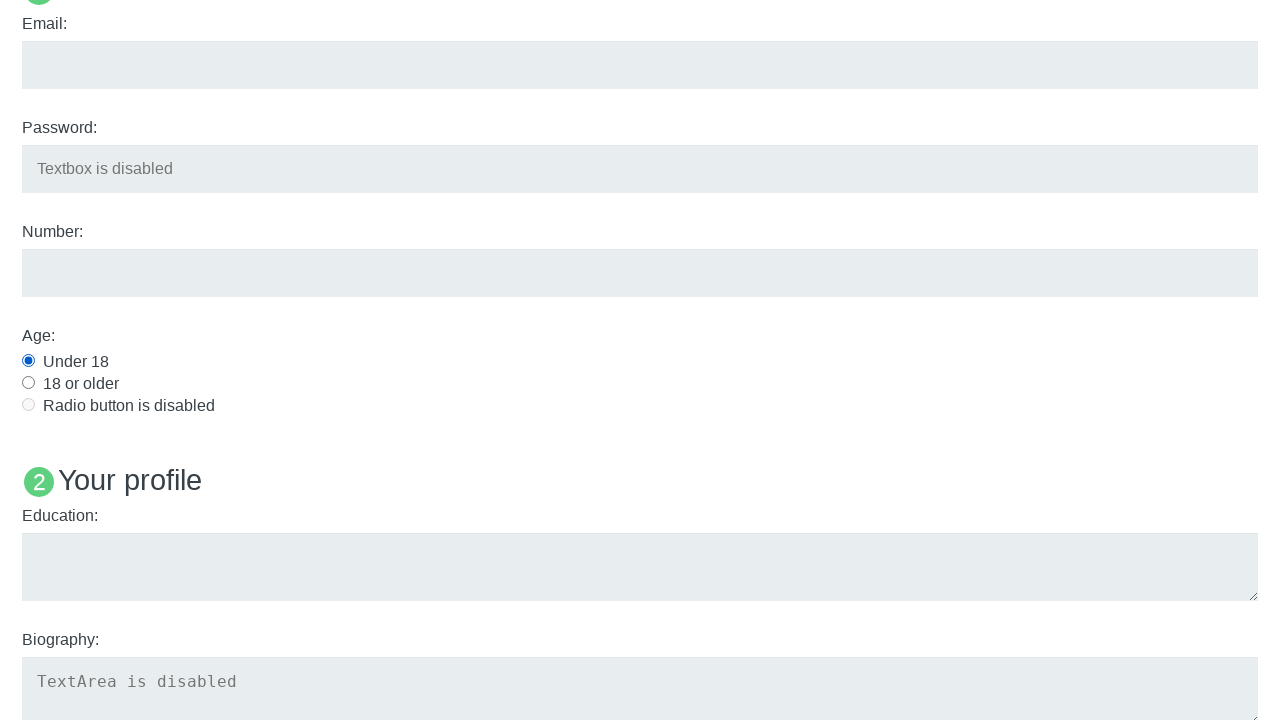

Verified radio button 'under_18' remains checked (radio buttons cannot be deselected)
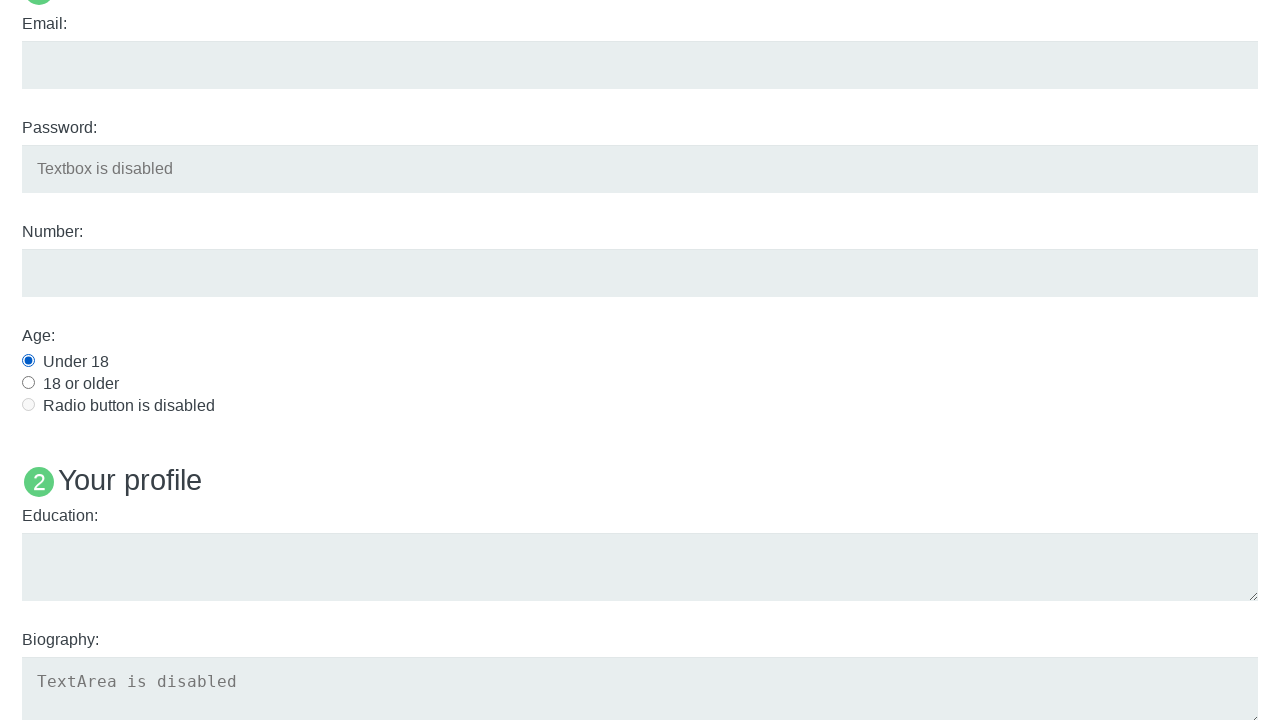

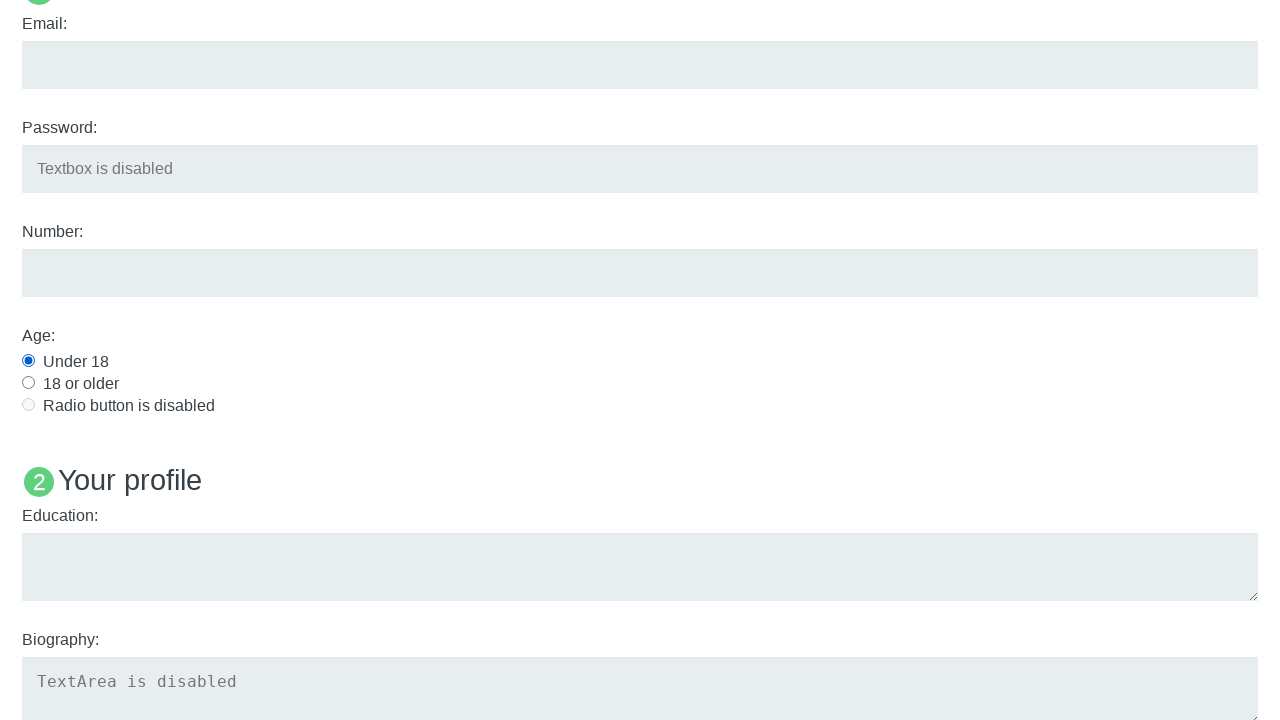